Tests modal dialog functionality by opening a small modal using JavaScript executor and then removing it from the DOM

Starting URL: https://demoqa.com/modal-dialogs

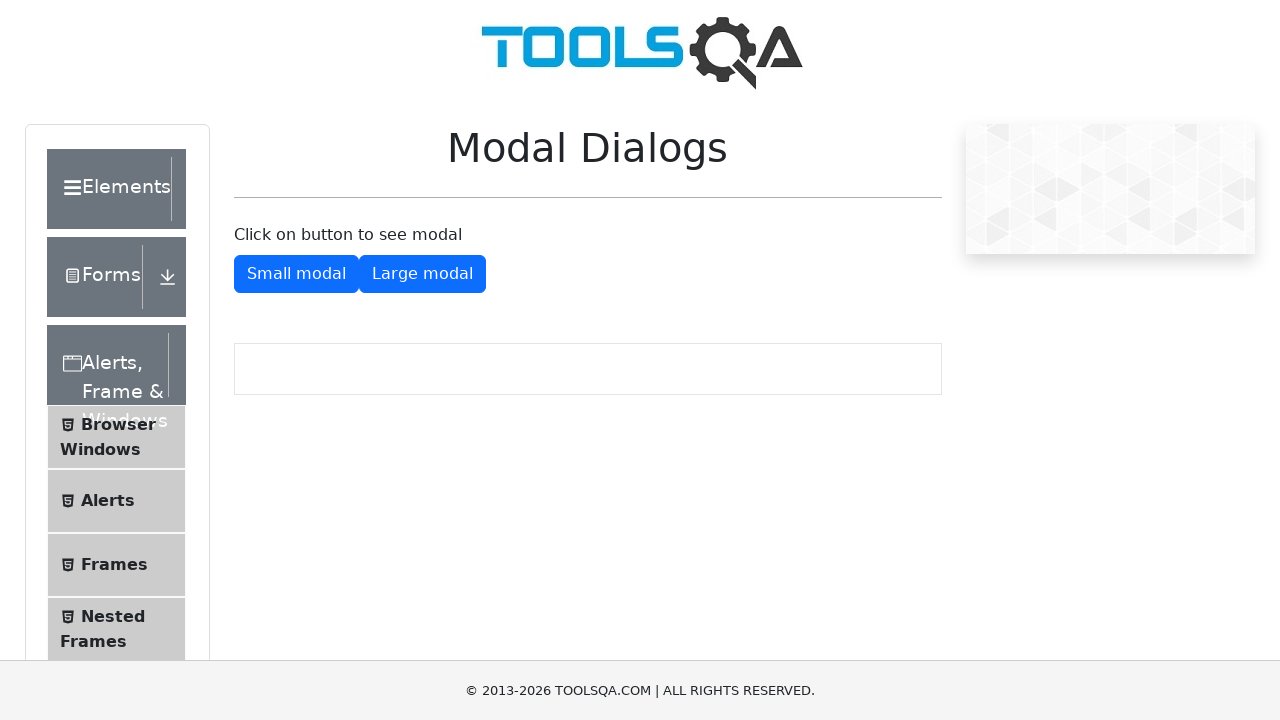

Navigated to modal dialogs test page
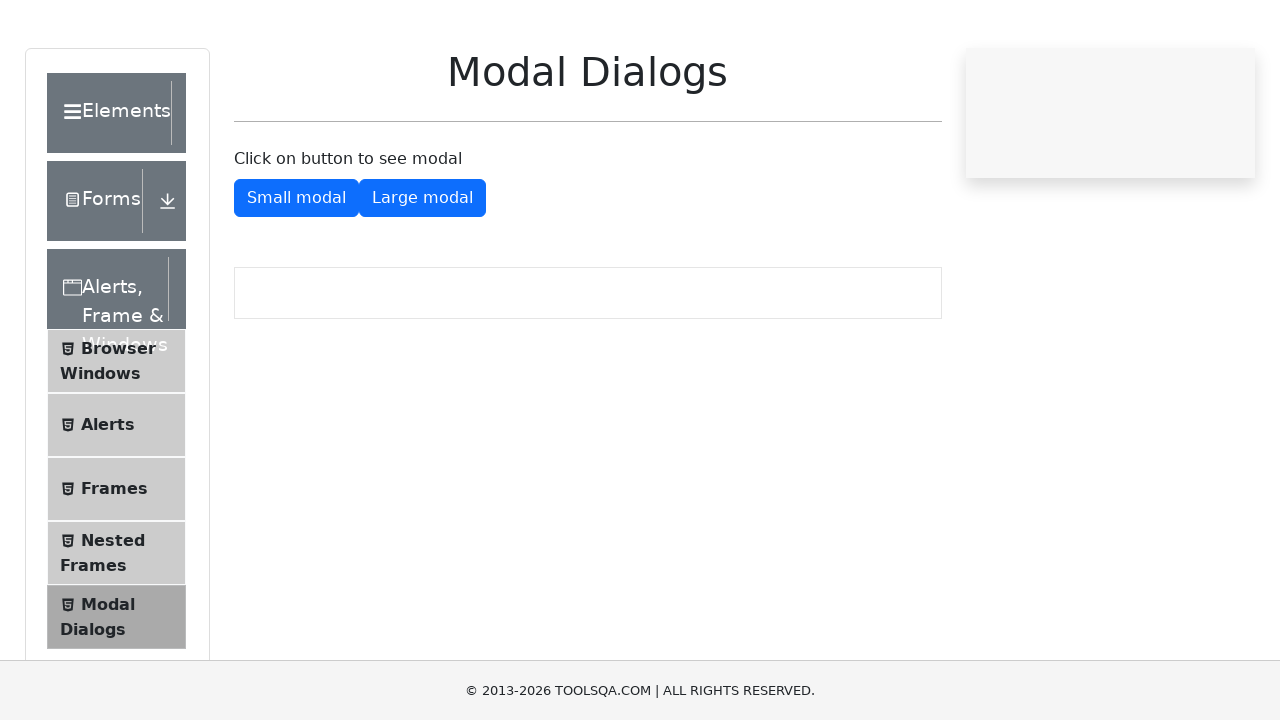

Located the show small modal button
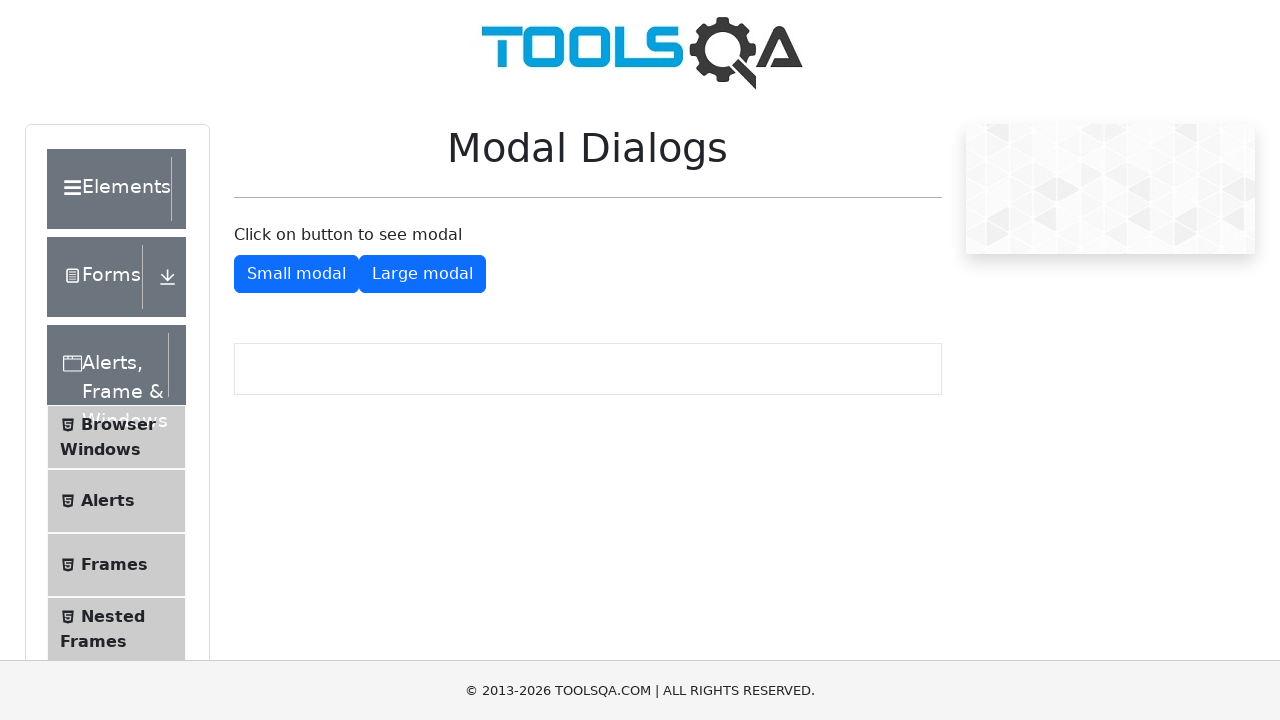

Clicked the show small modal button using JavaScript executor
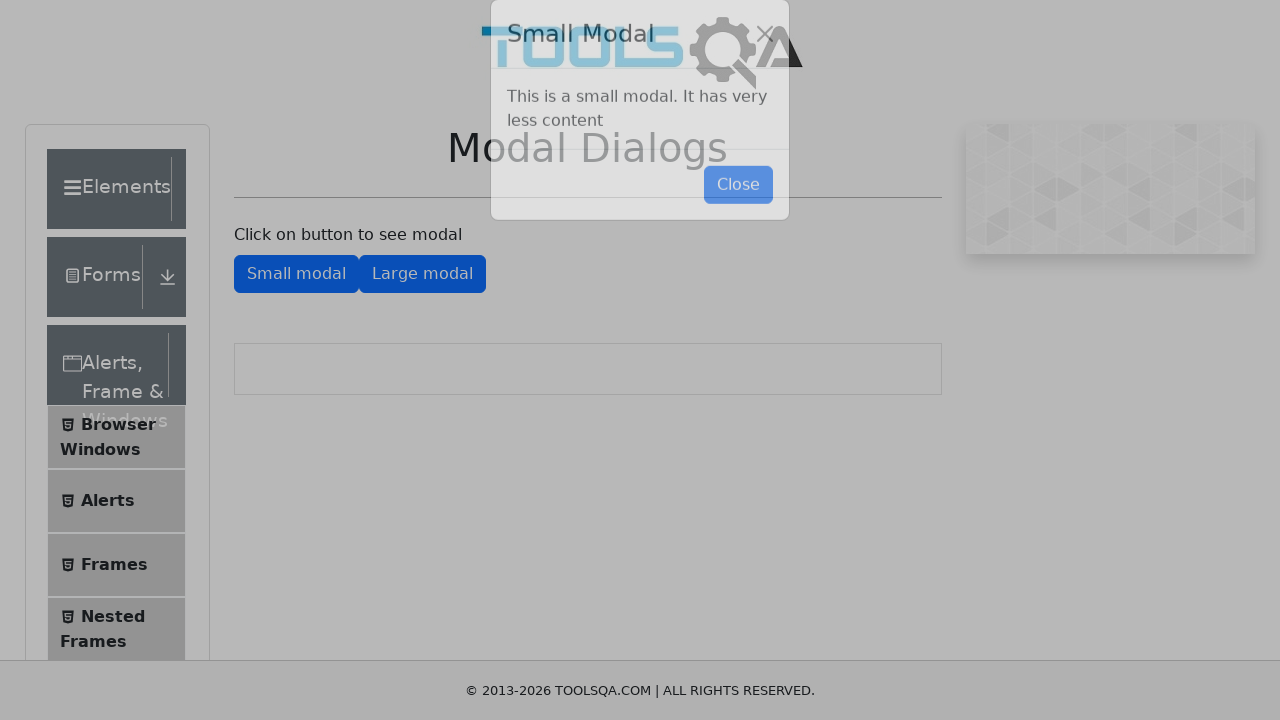

Located the modal dialog in DOM
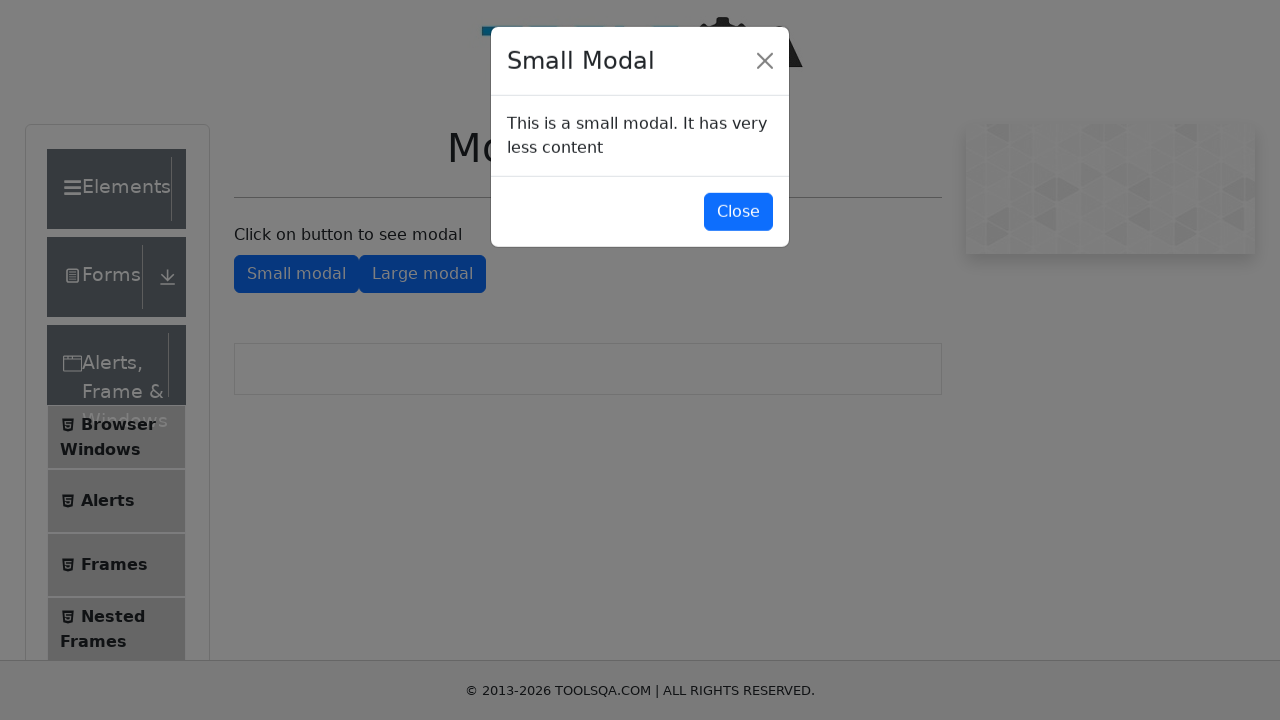

Removed the modal dialog from DOM using JavaScript executor
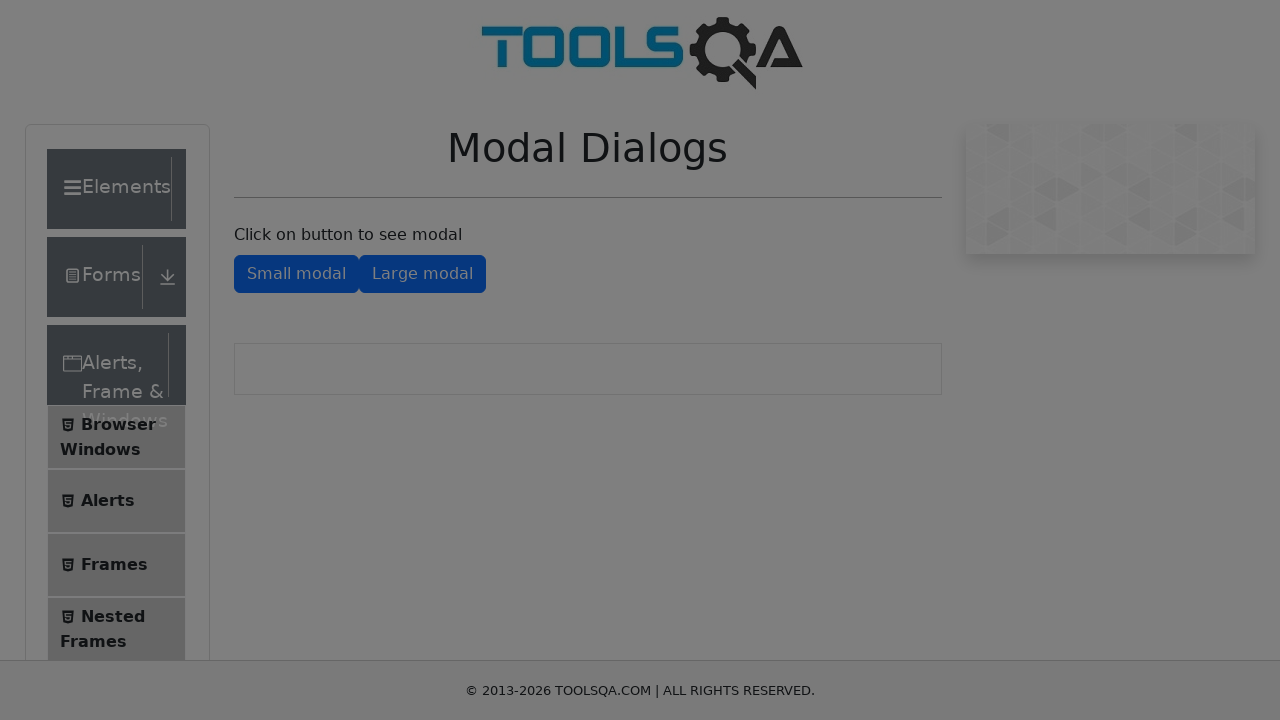

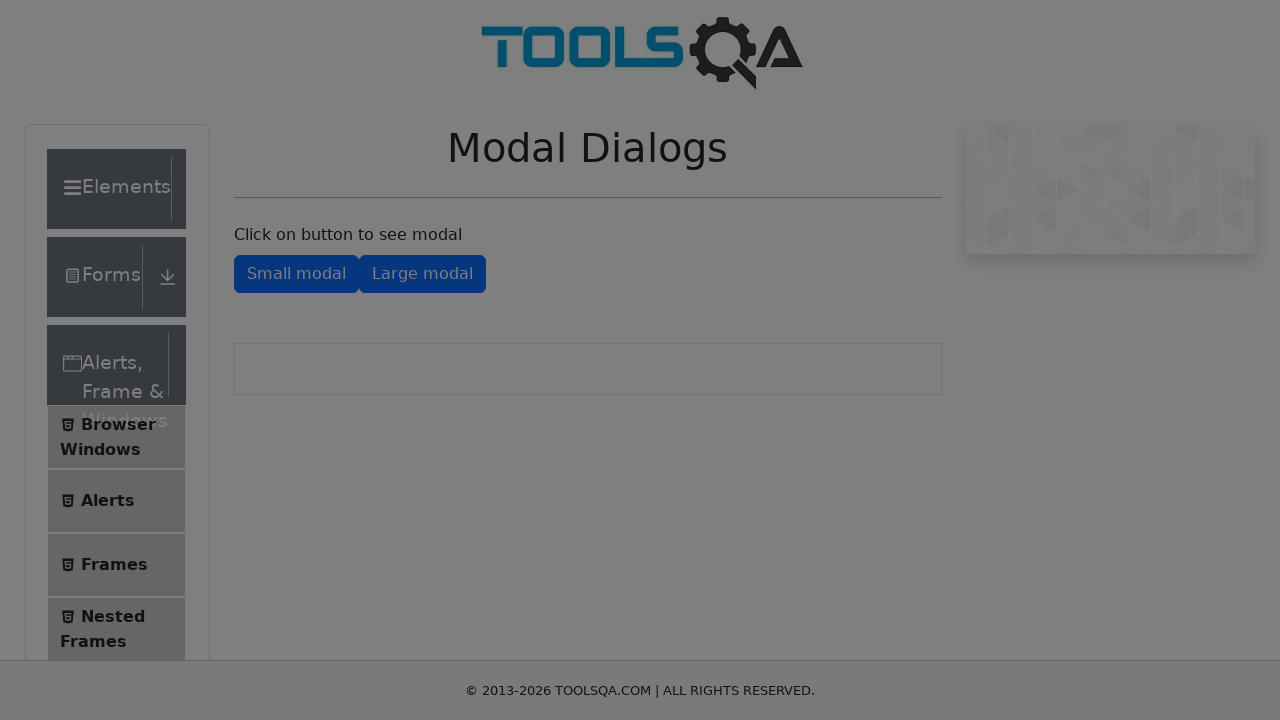